Sets the viewport size and navigates to the practice page

Starting URL: https://practice.cydeo.com/

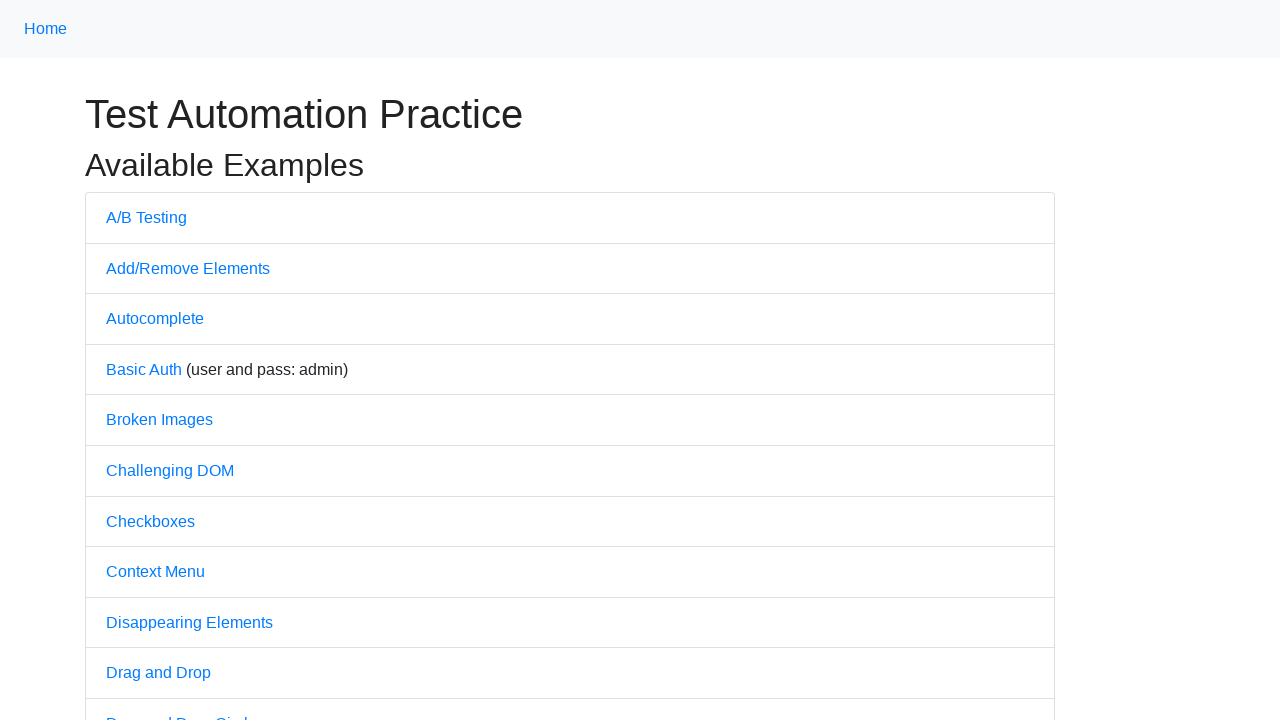

Set viewport size to 1900x1080
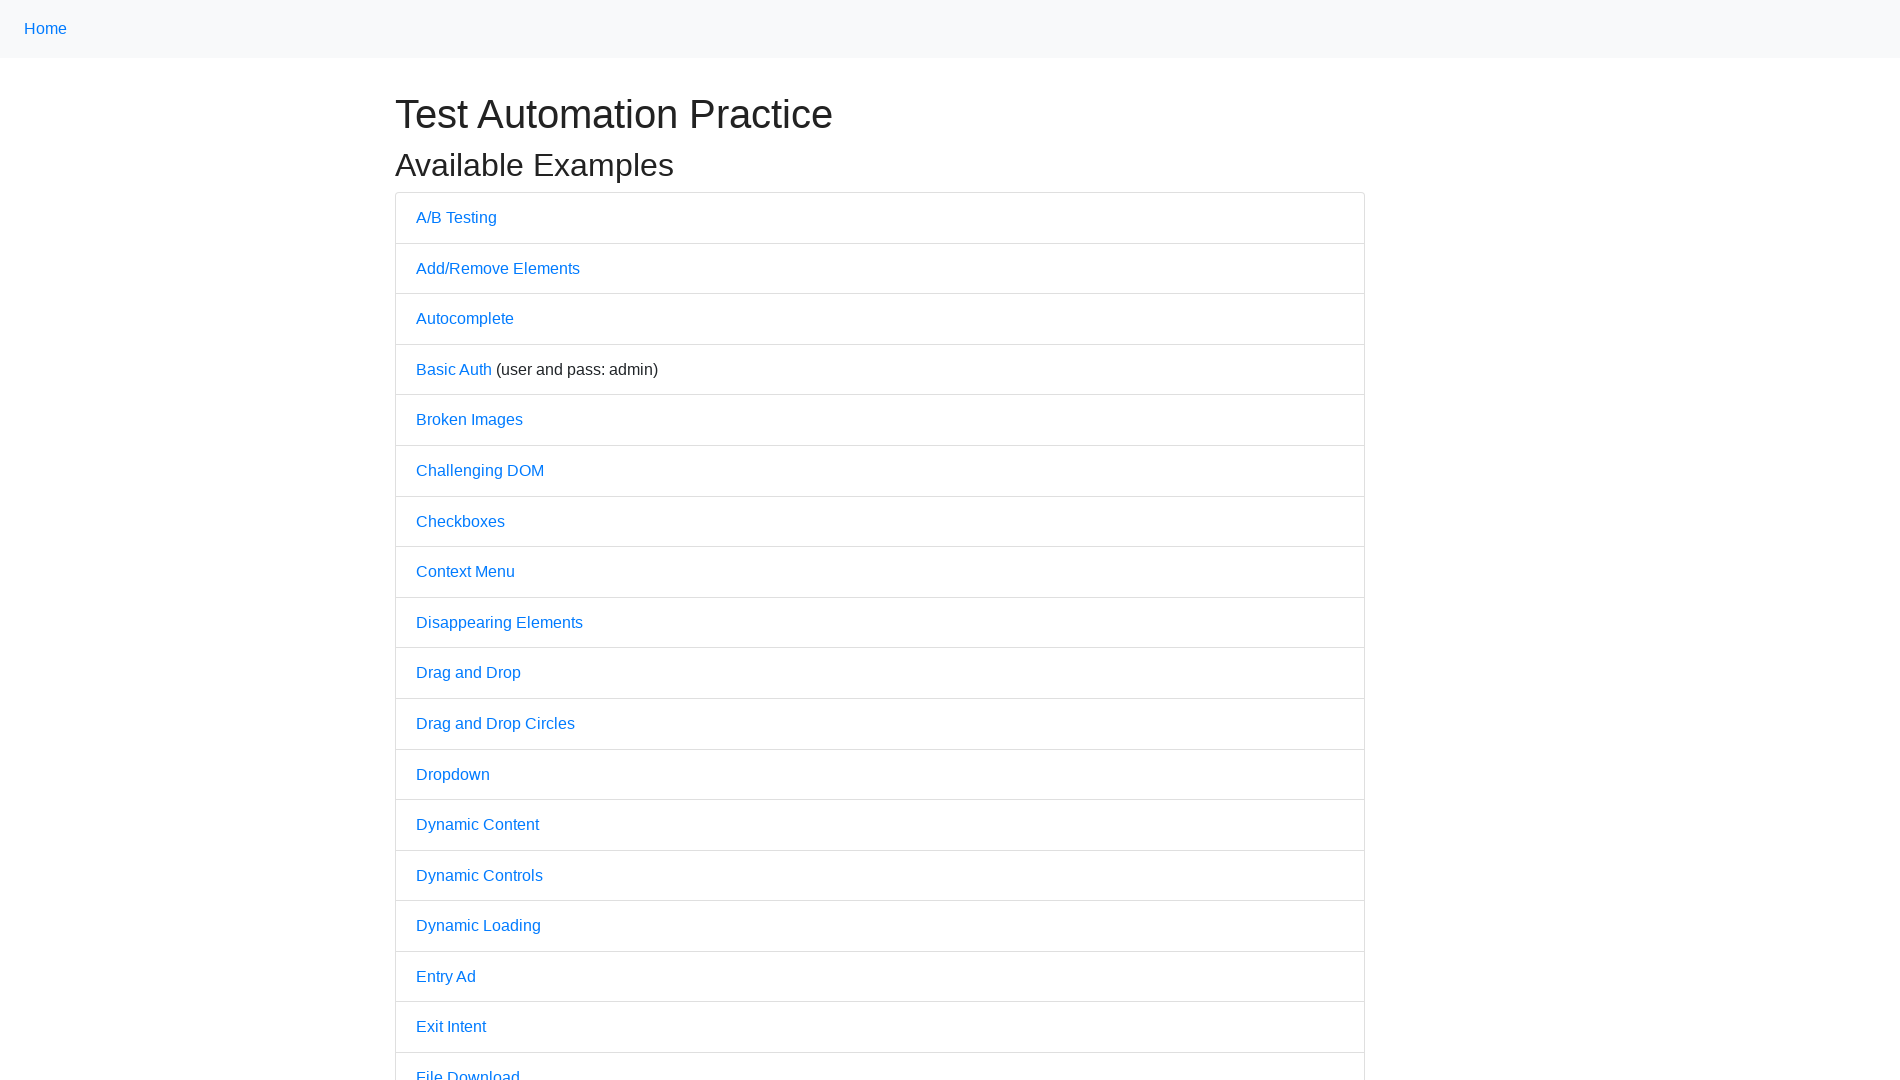

Navigated to practice page at https://practice.cydeo.com/
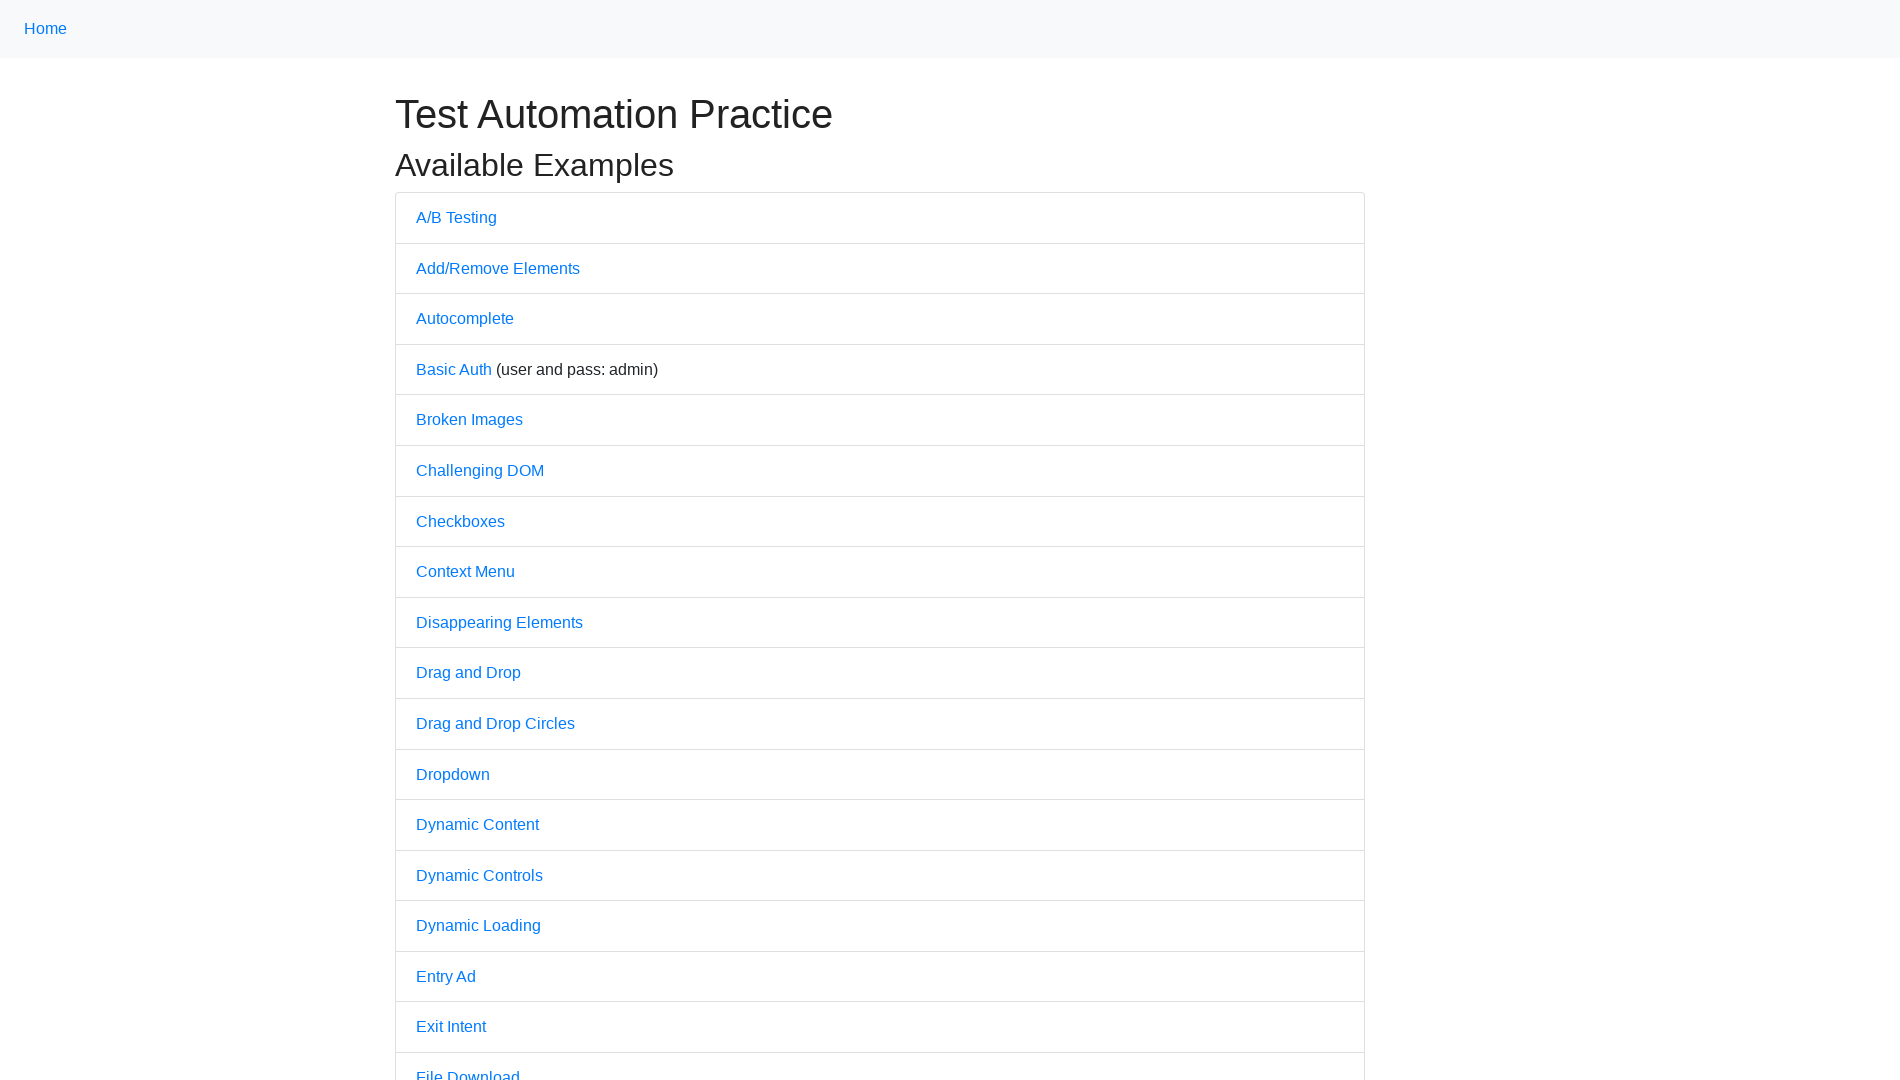

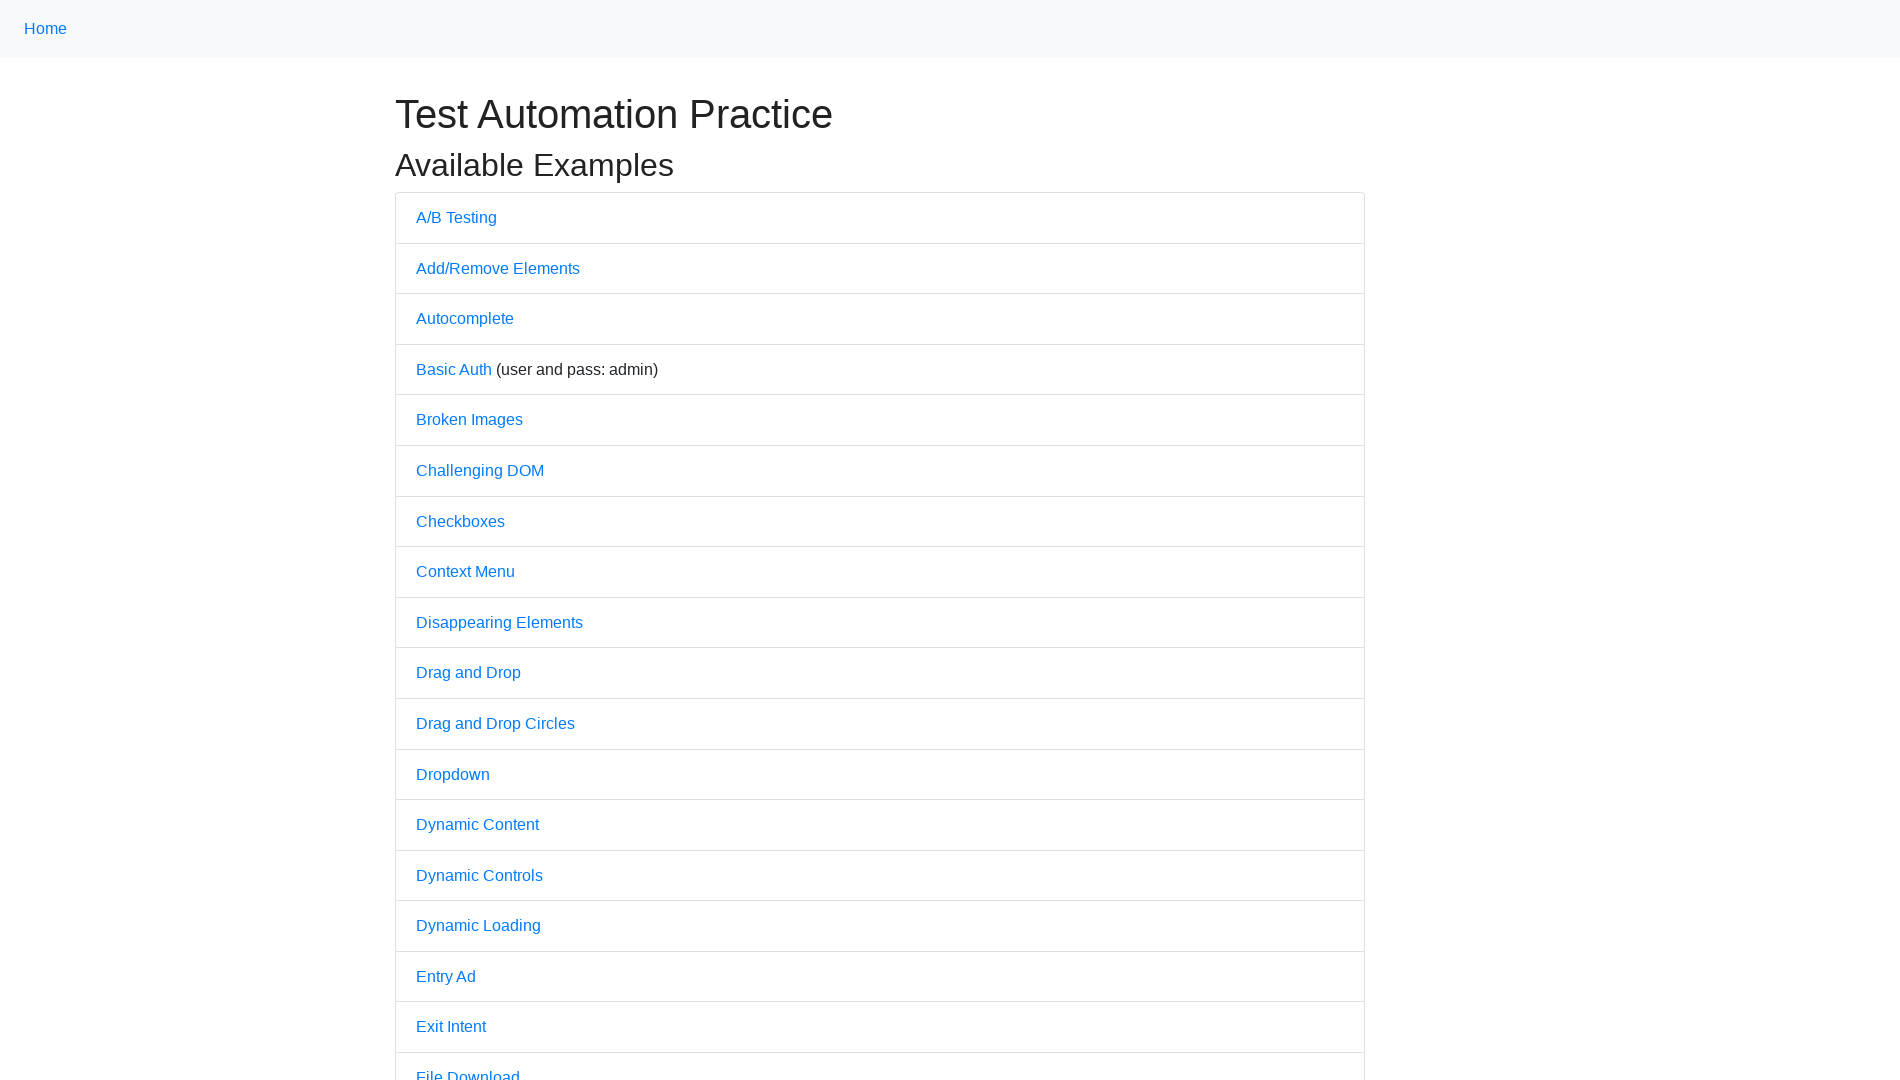